Tests window handling by clicking a link that opens a new window, switching between windows, and verifying content in each window

Starting URL: https://the-internet.herokuapp.com/windows

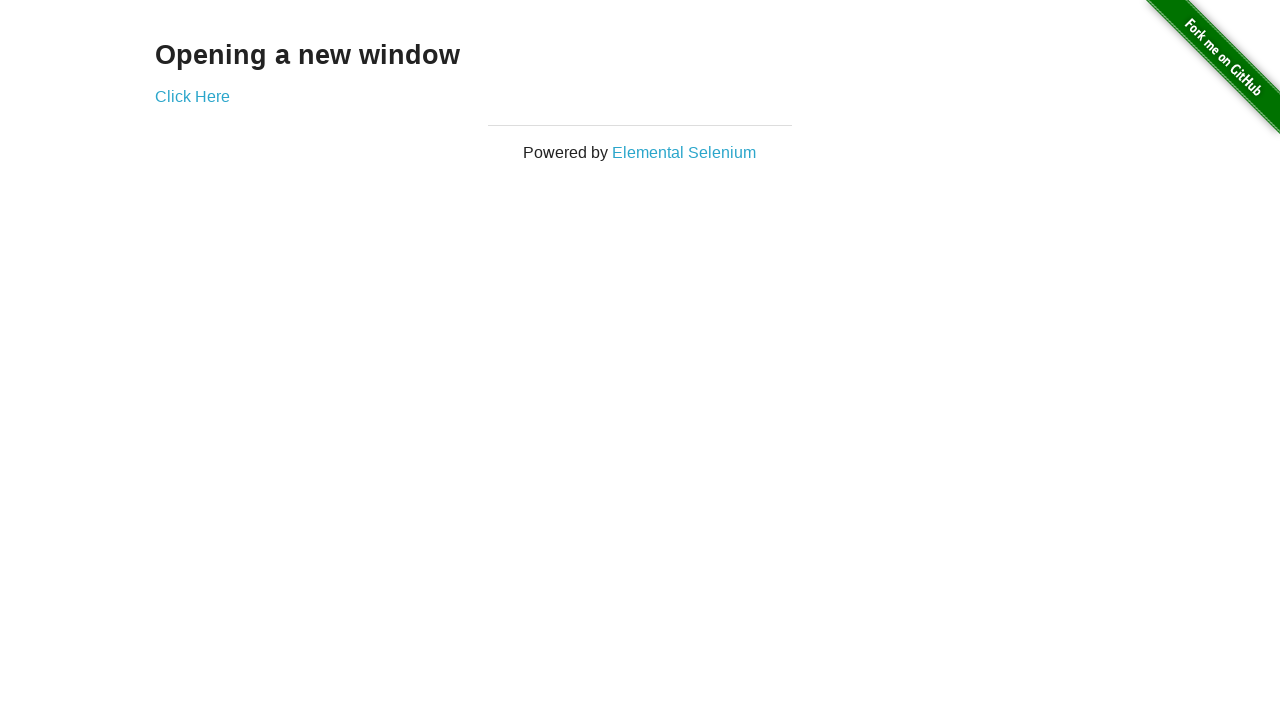

Clicked 'Click Here' link to open new window at (192, 96) on text=Click Here
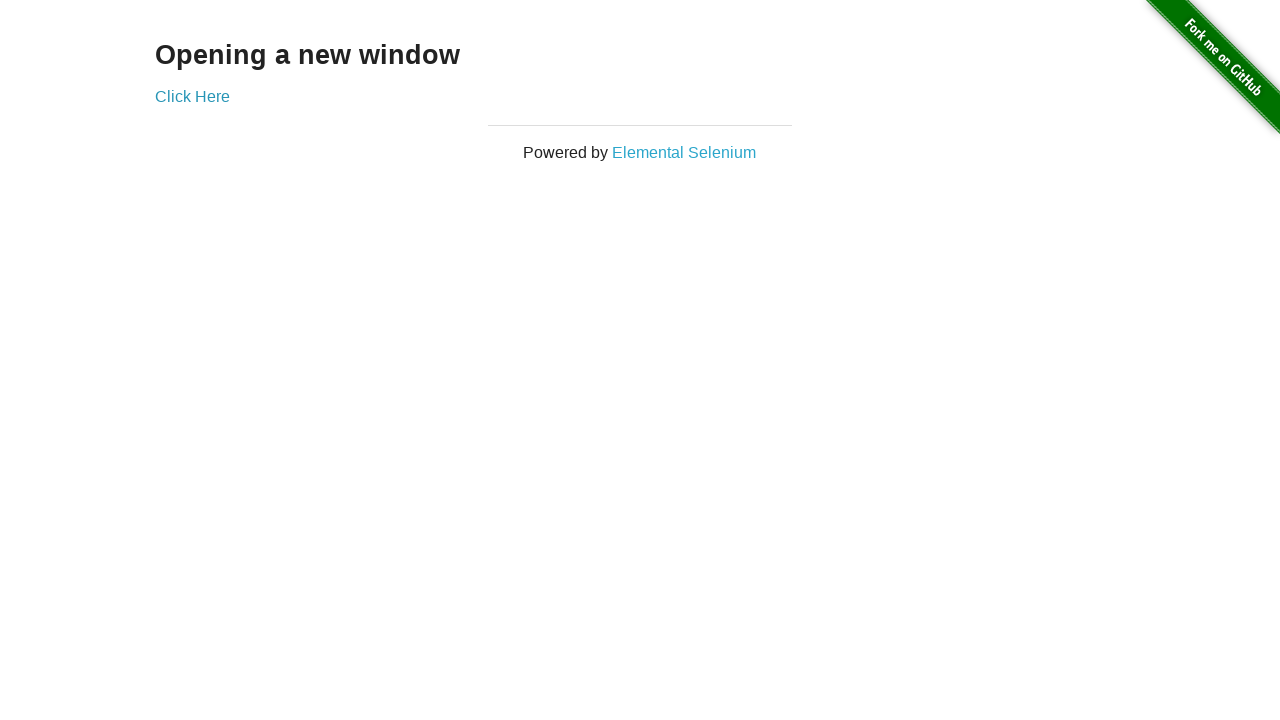

New window opened and captured
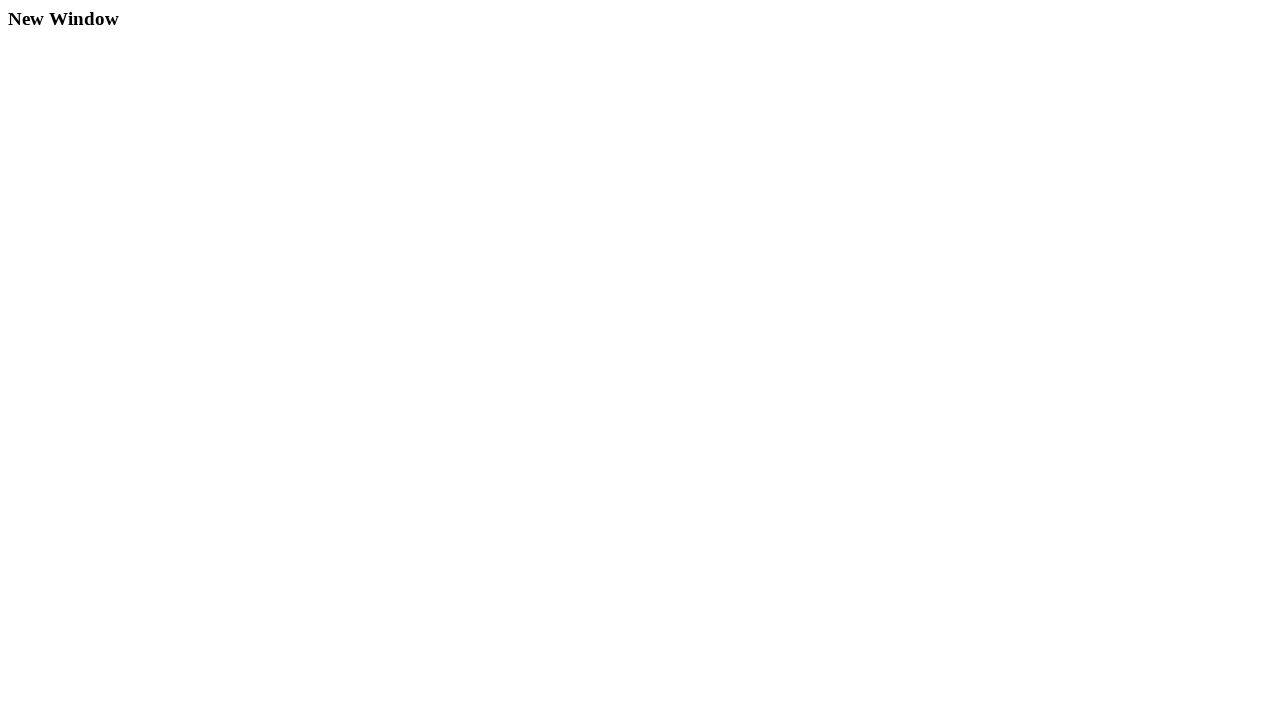

Retrieved text from new window: 'New Window'
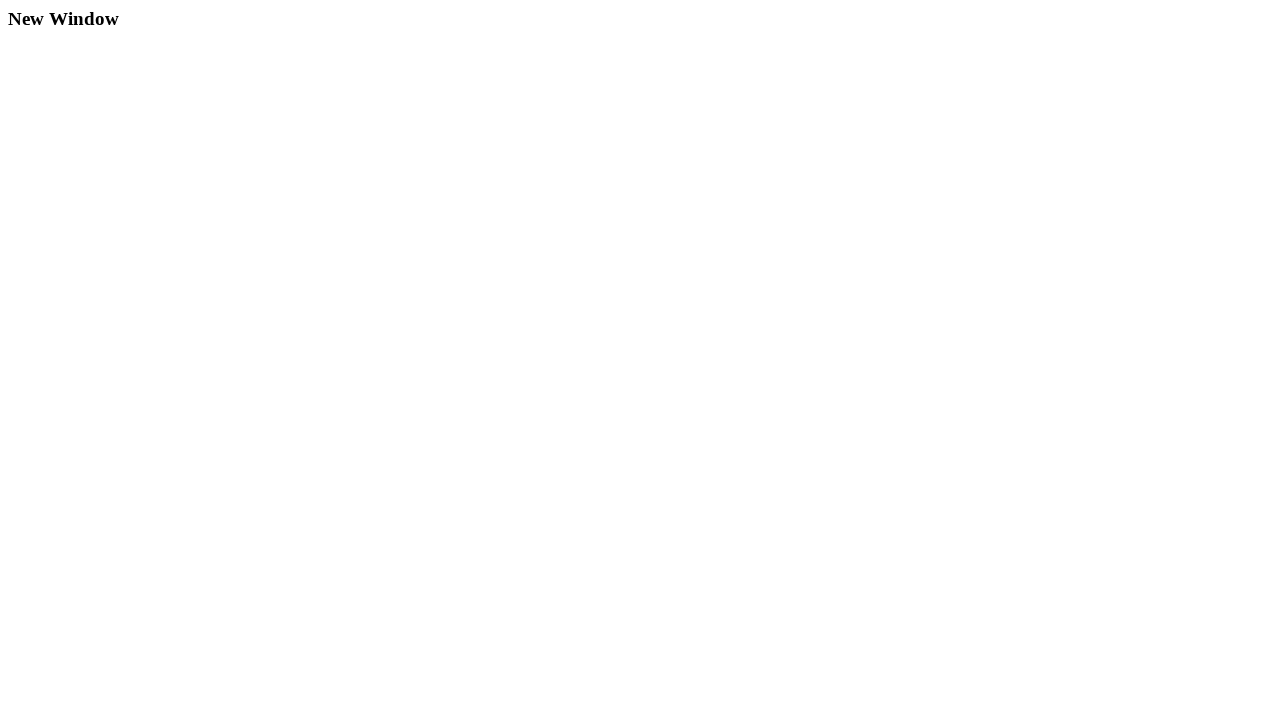

Closed the new window
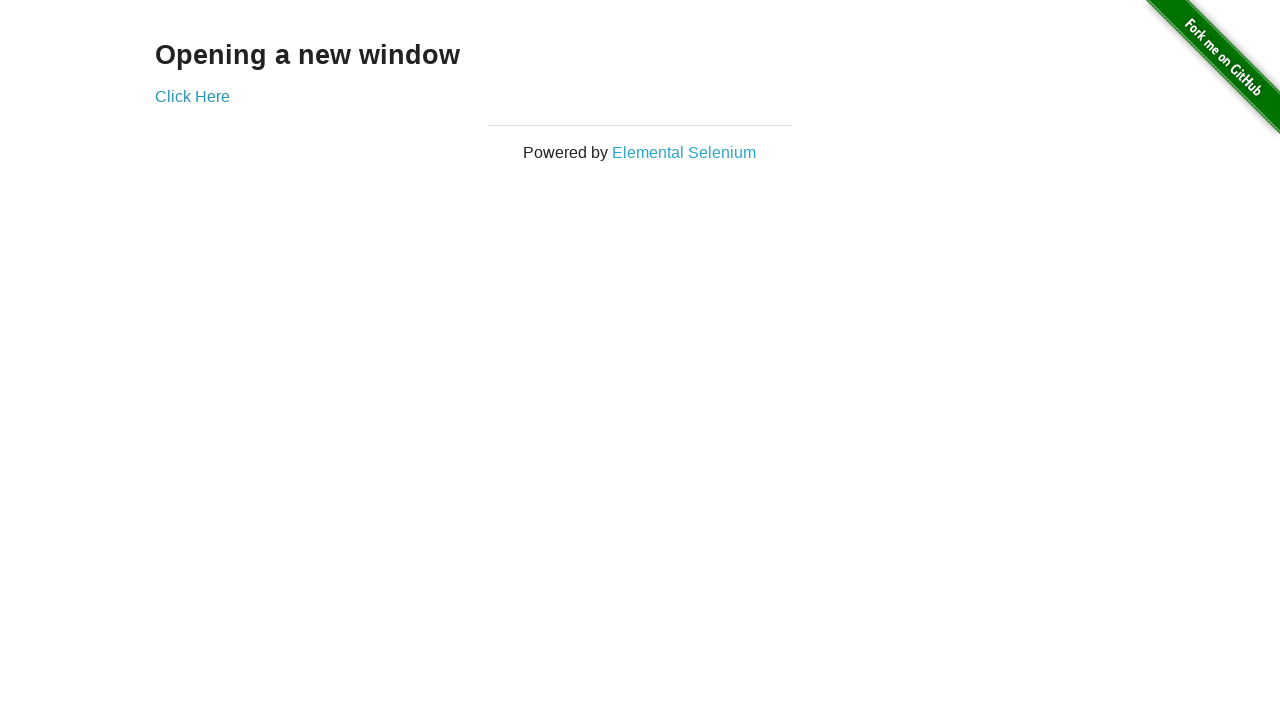

Retrieved text from original window: 'Opening a new window'
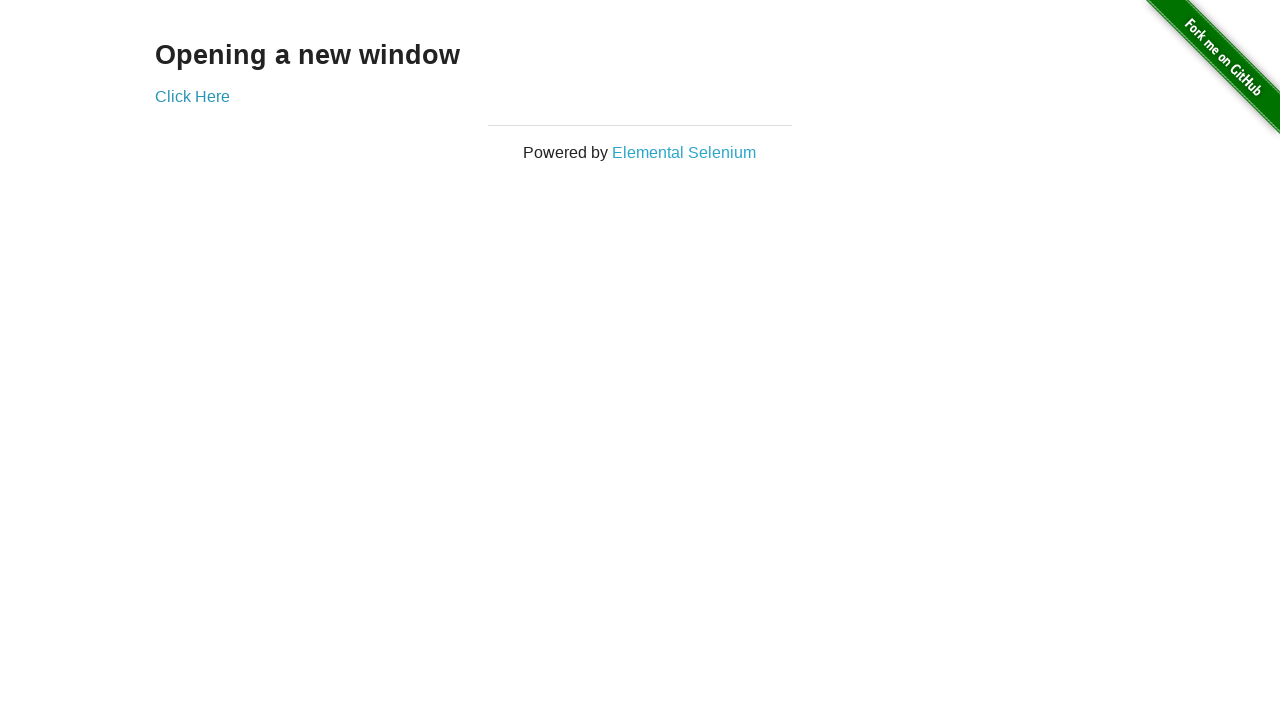

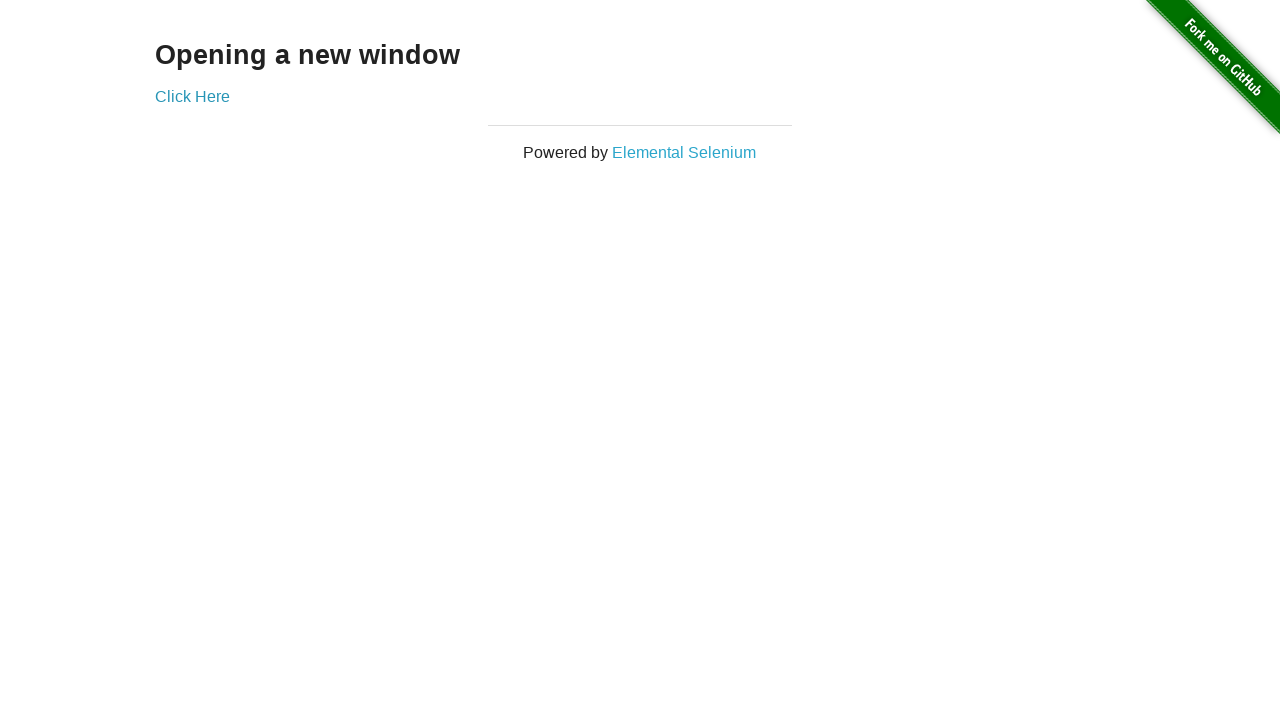